Tests login form validation by submitting with both username and password fields blank, verifying the error message displays "Username is required"

Starting URL: https://www.saucedemo.com/

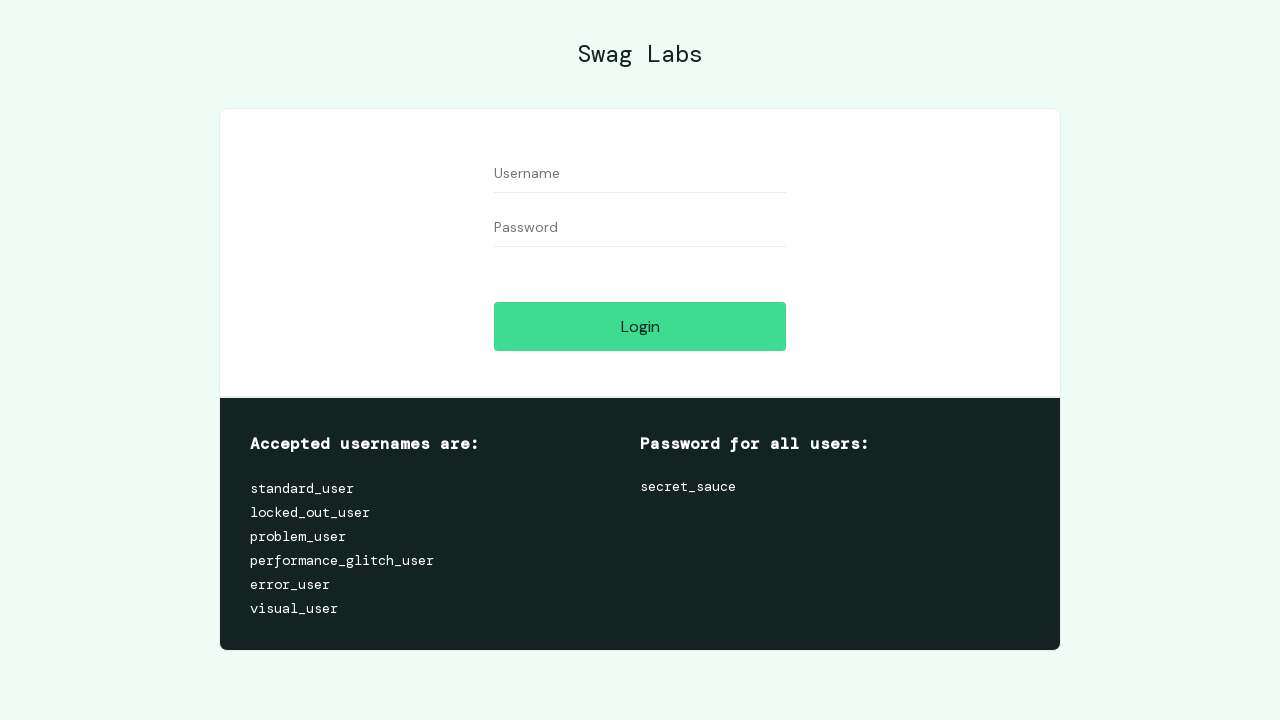

Username field is visible
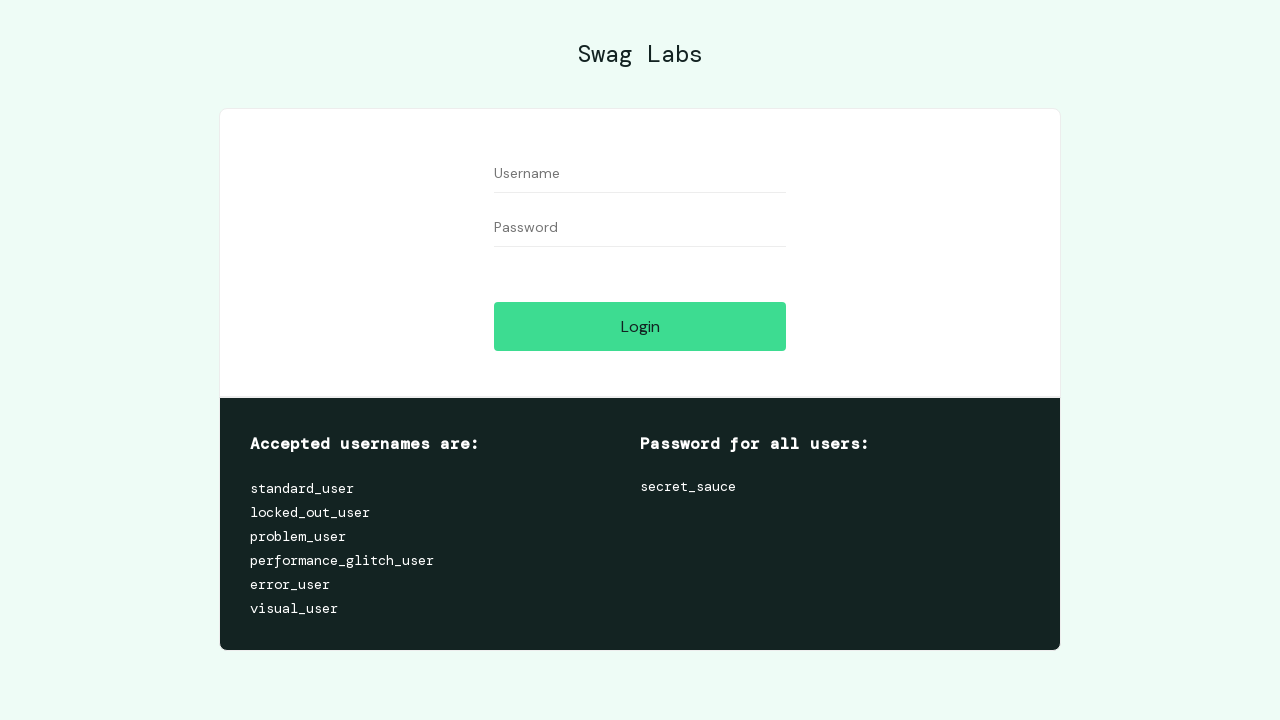

Password field is visible
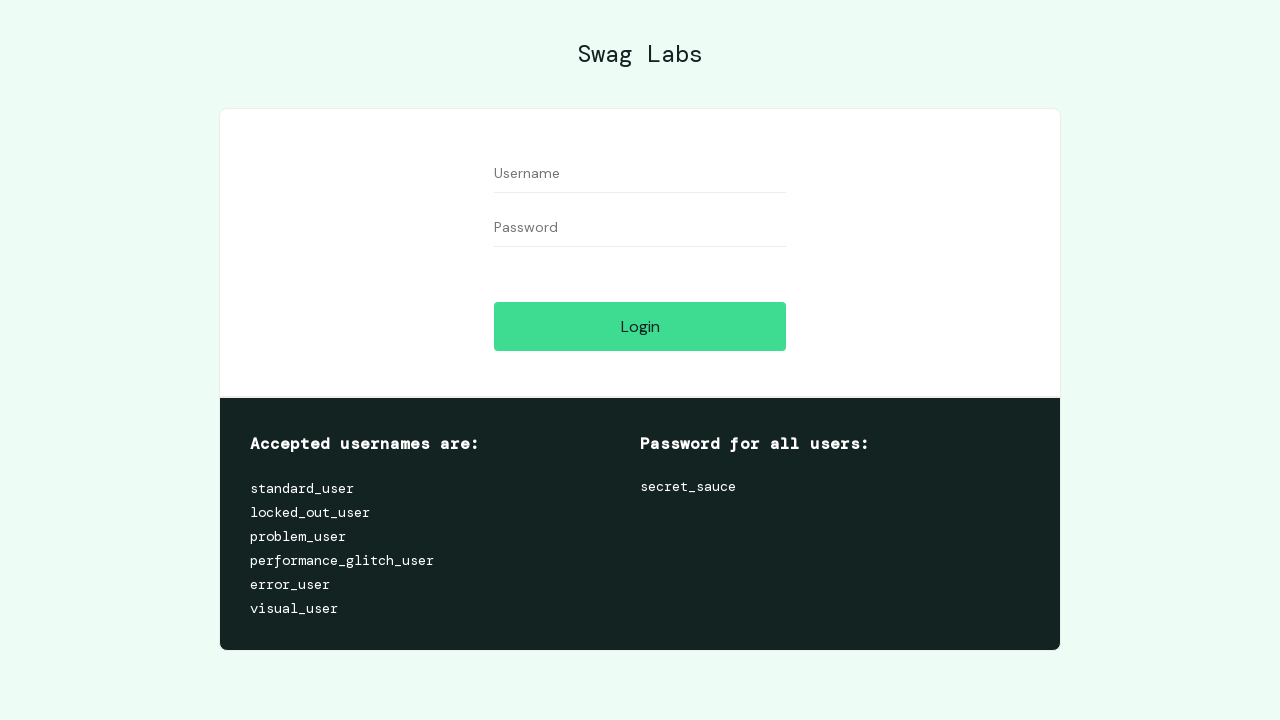

Clicked login button with both username and password fields blank at (640, 326) on #login-button
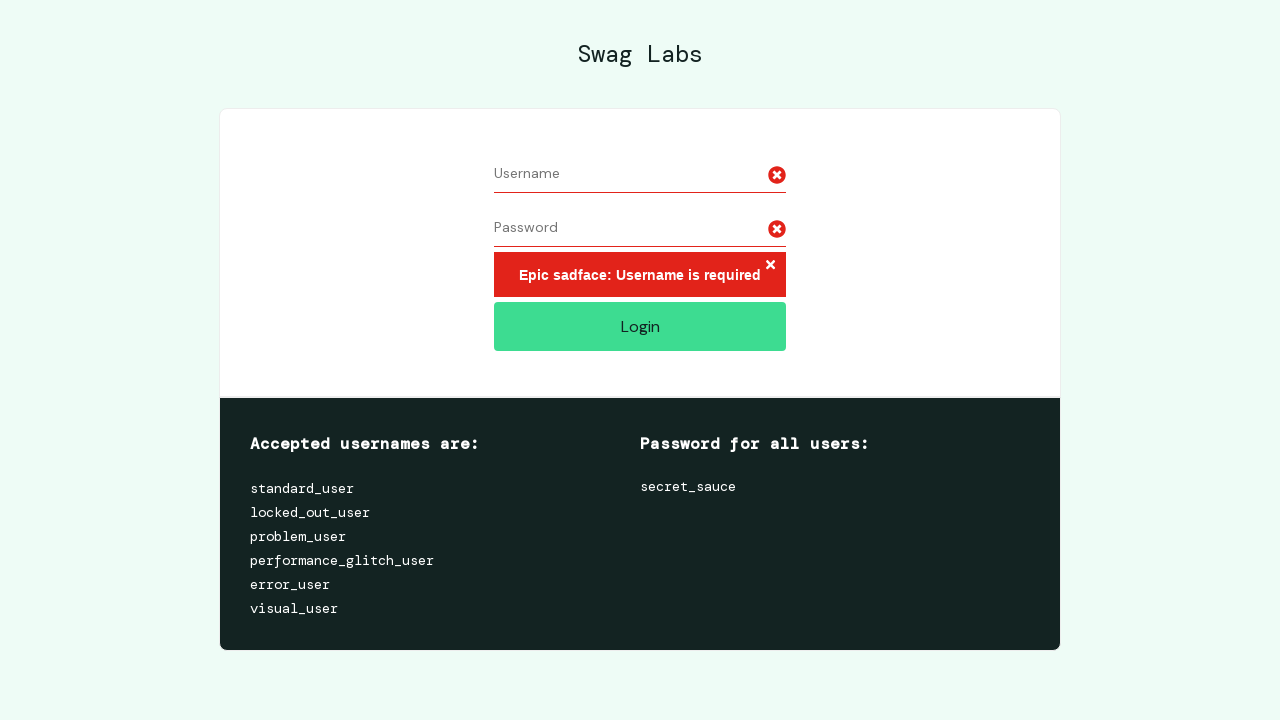

Error message element loaded
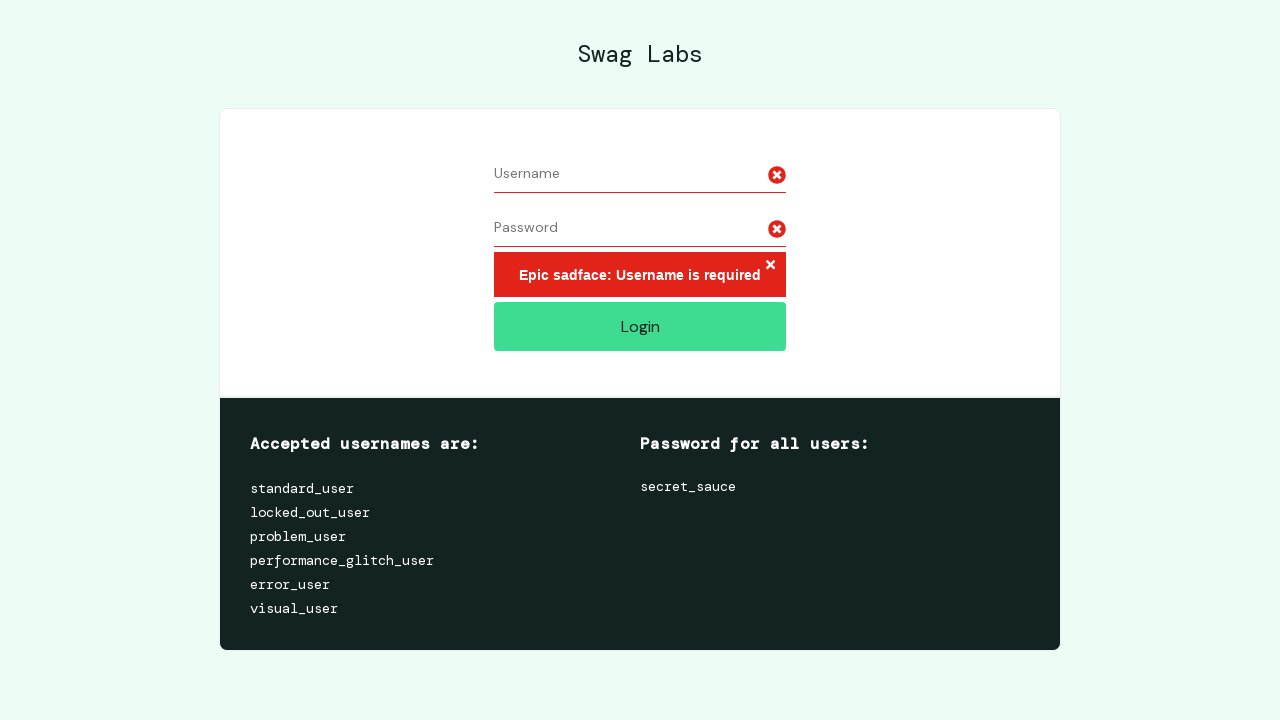

Located error message element
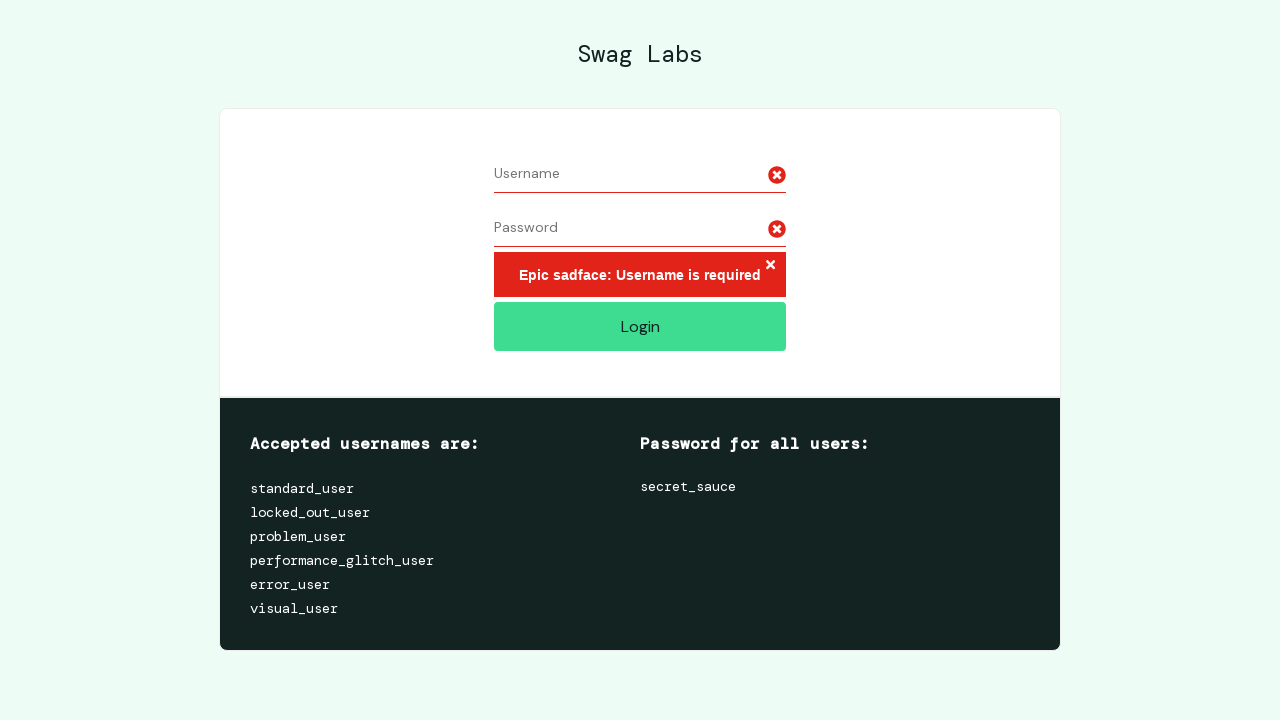

Verified error message displays 'Epic sadface: Username is required'
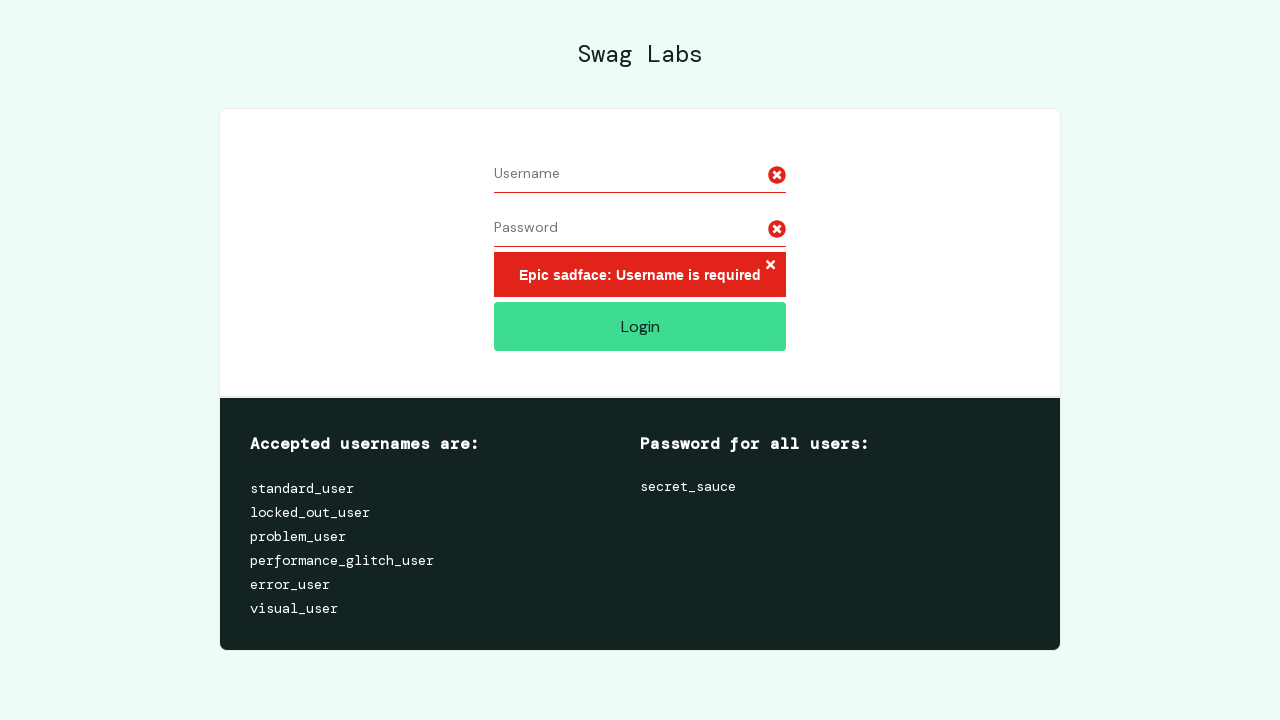

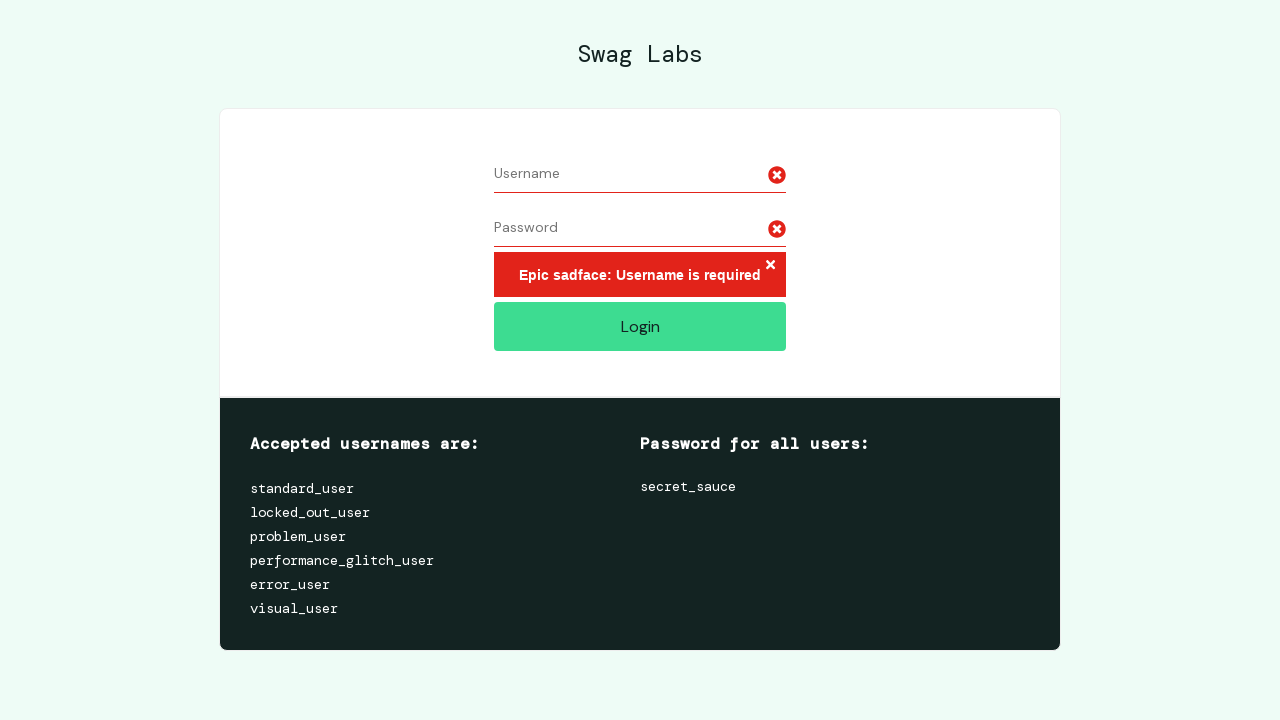